Opens a YouTube video page and waits for it to load

Starting URL: https://youtu.be/ZtEl8eHtFXc

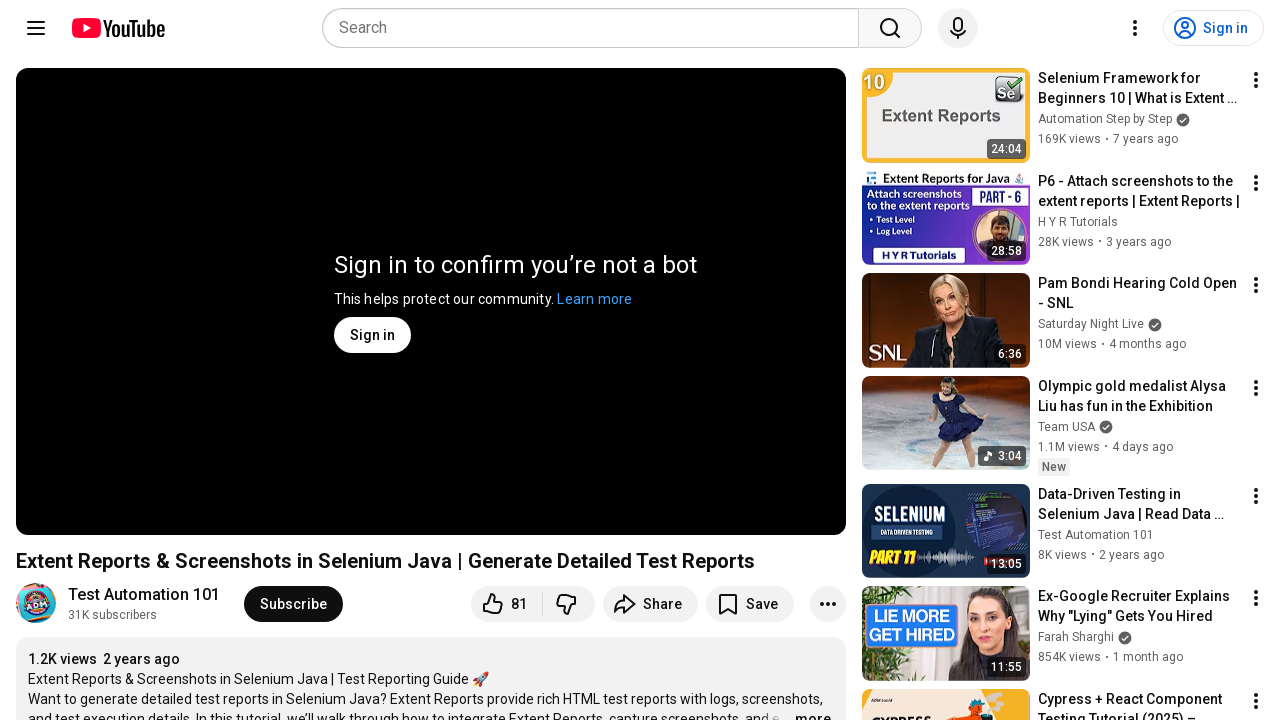

Navigated to YouTube video page at https://youtu.be/ZtEl8eHtFXc
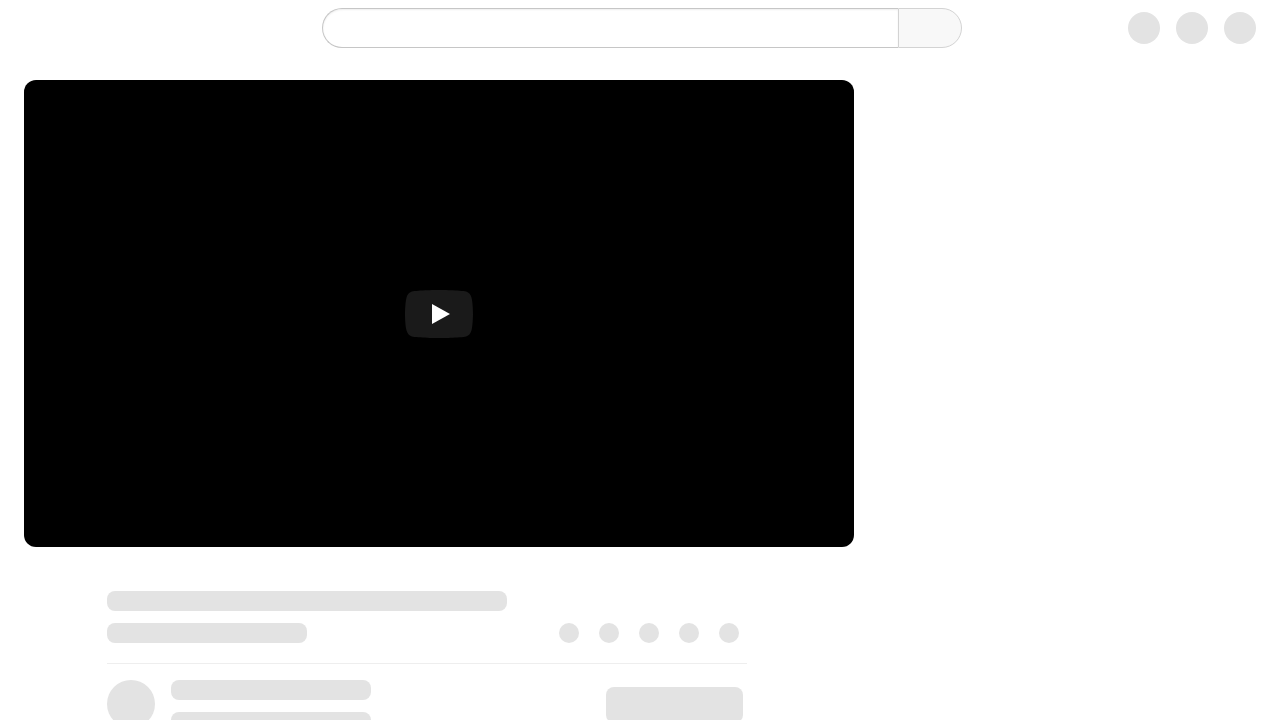

Waited for YouTube video page to fully load (networkidle)
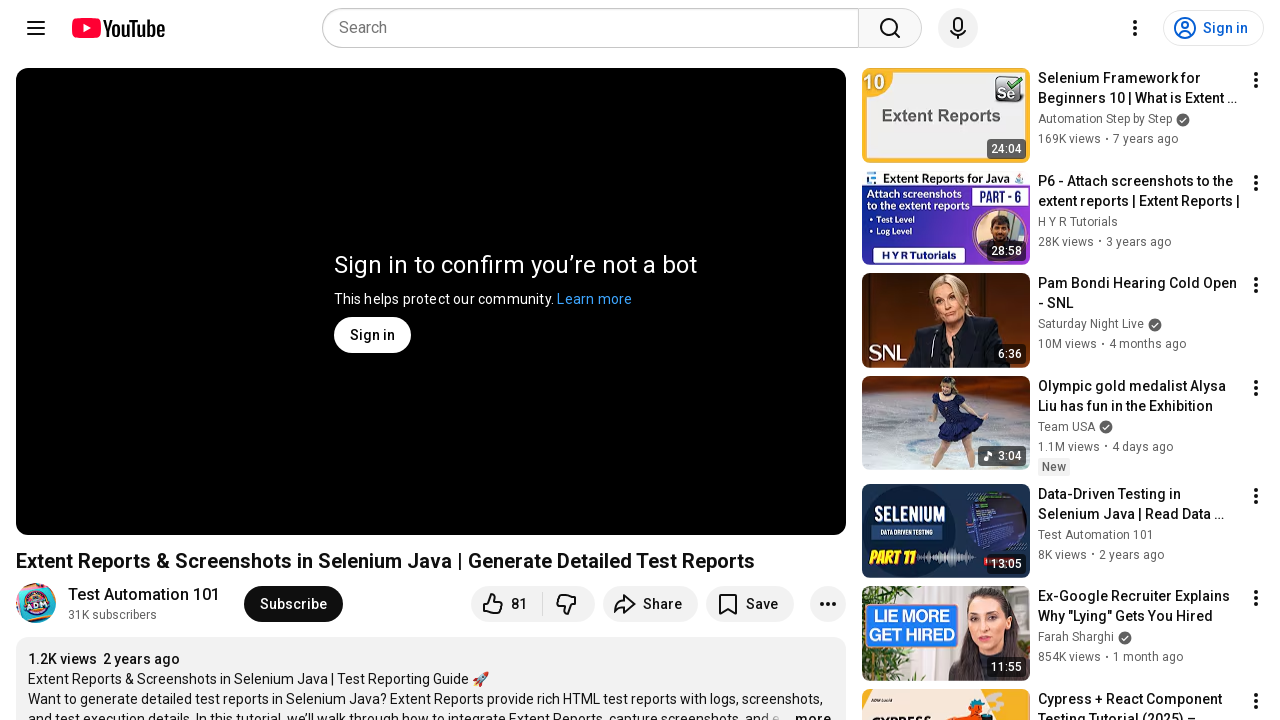

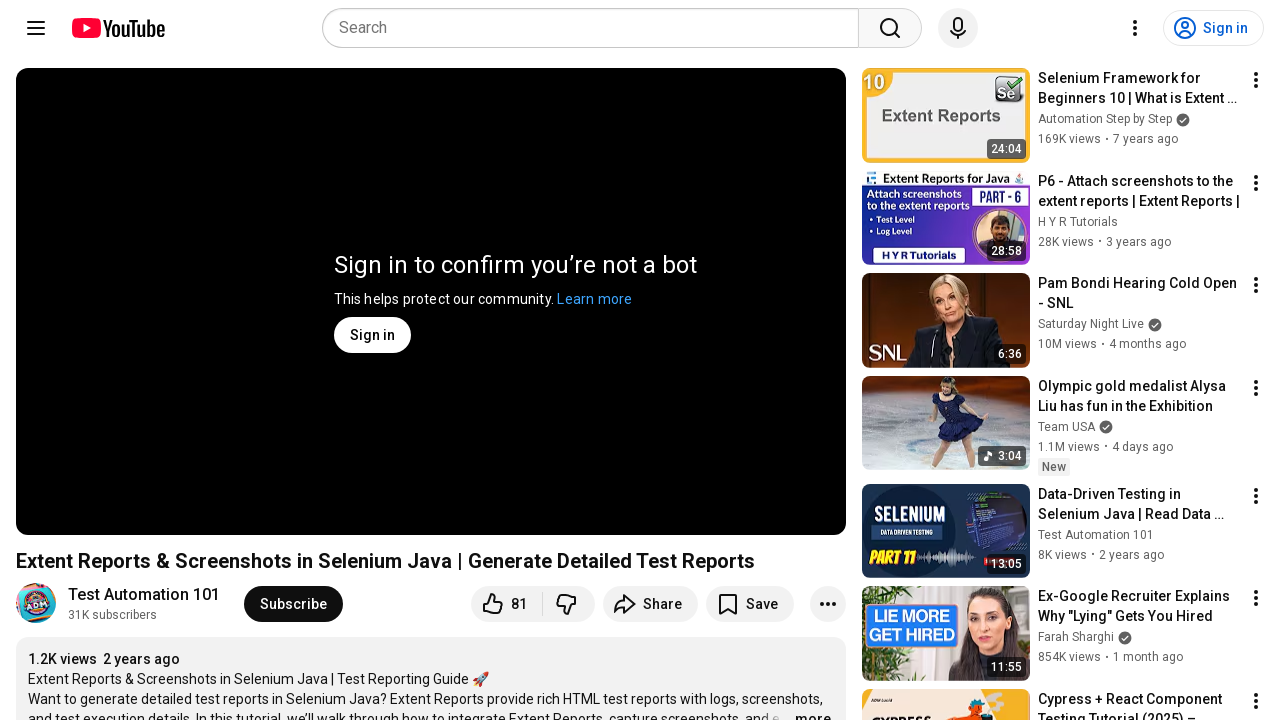